Tests clicking a button located by its ID on a buttons demo page

Starting URL: https://automationtesting.co.uk/buttons.html

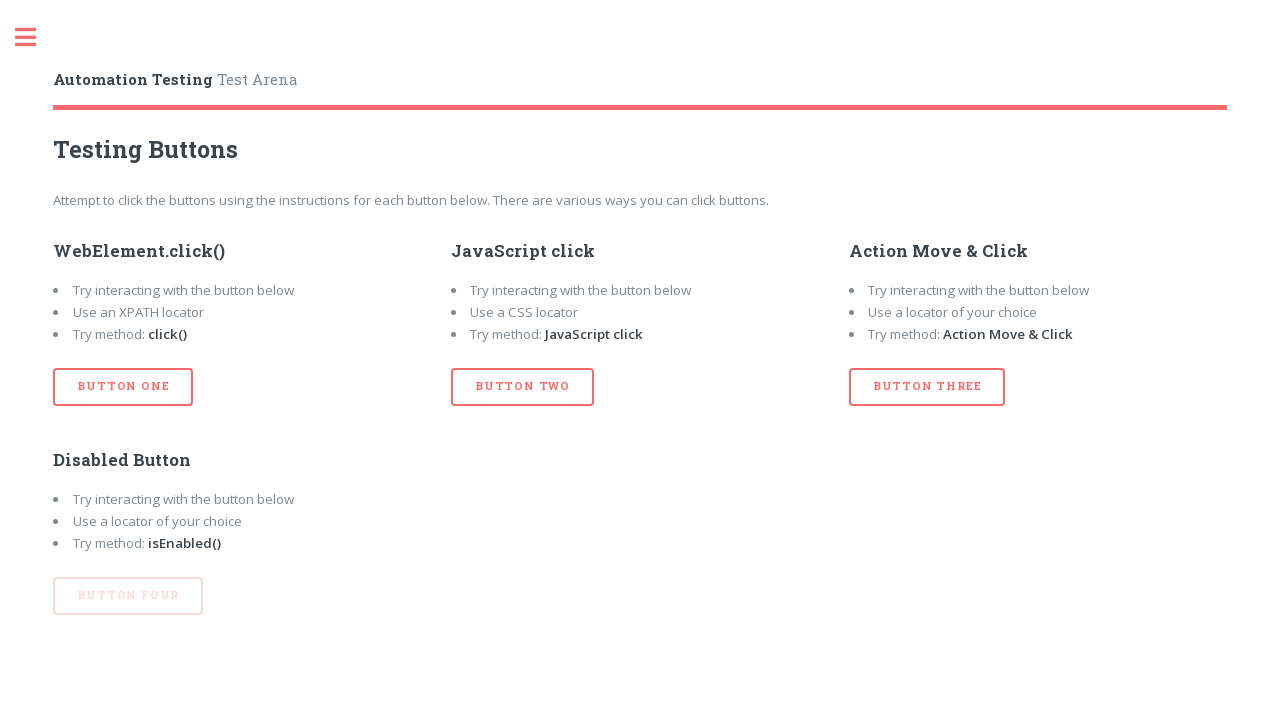

Navigated to buttons demo page
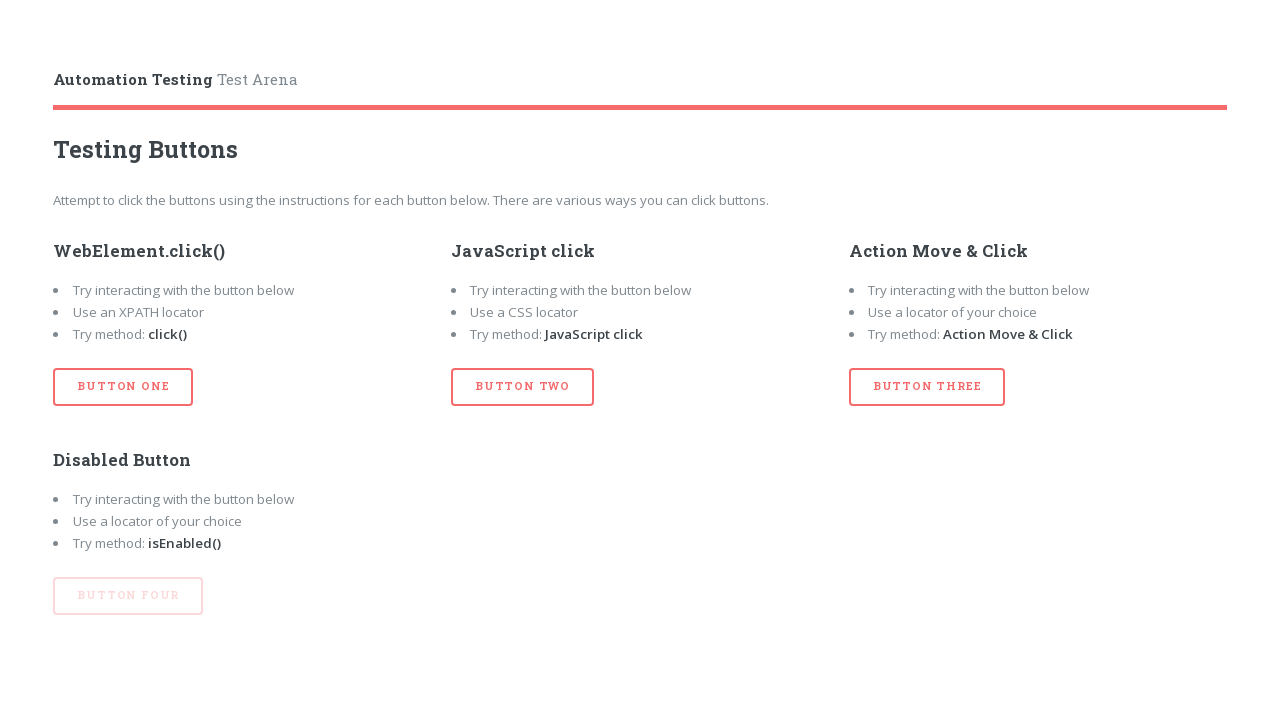

Clicked button with ID 'btn_one' at (123, 387) on #btn_one
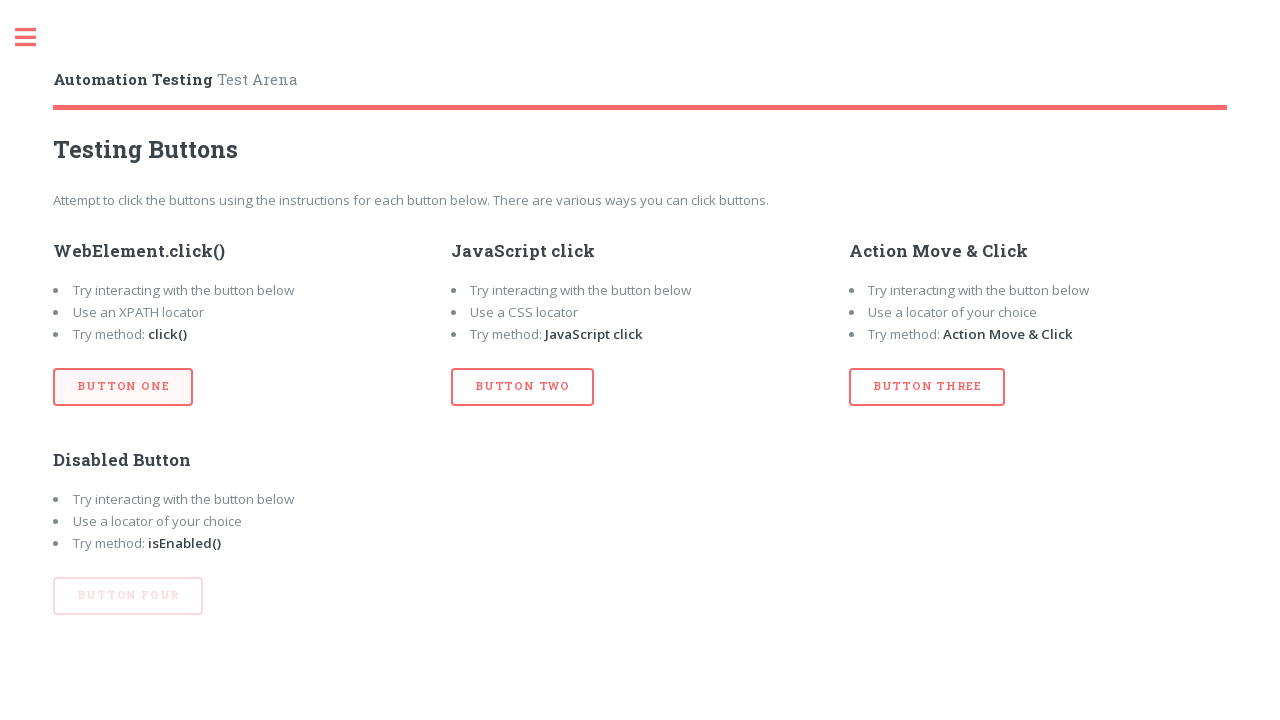

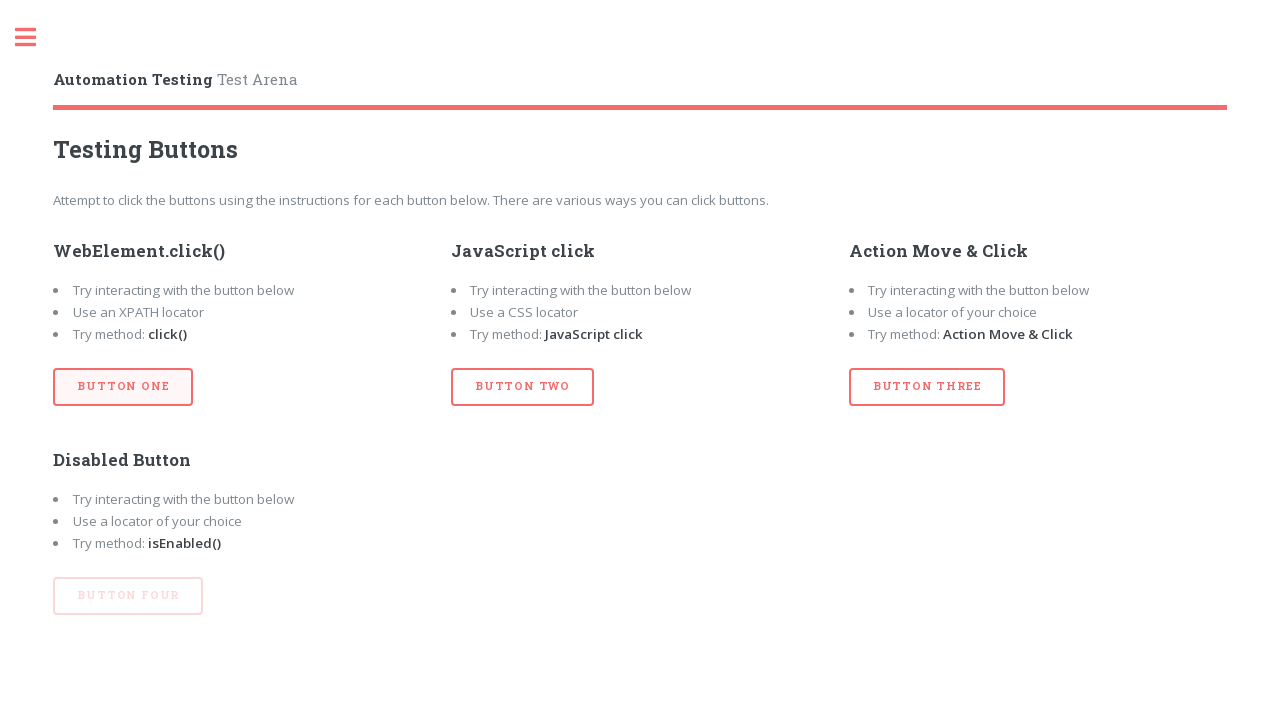